Tests keyboard events functionality by typing a string using keyboard actions and verifying the message appears on the page

Starting URL: https://training-support.net/webelements/keyboard-events

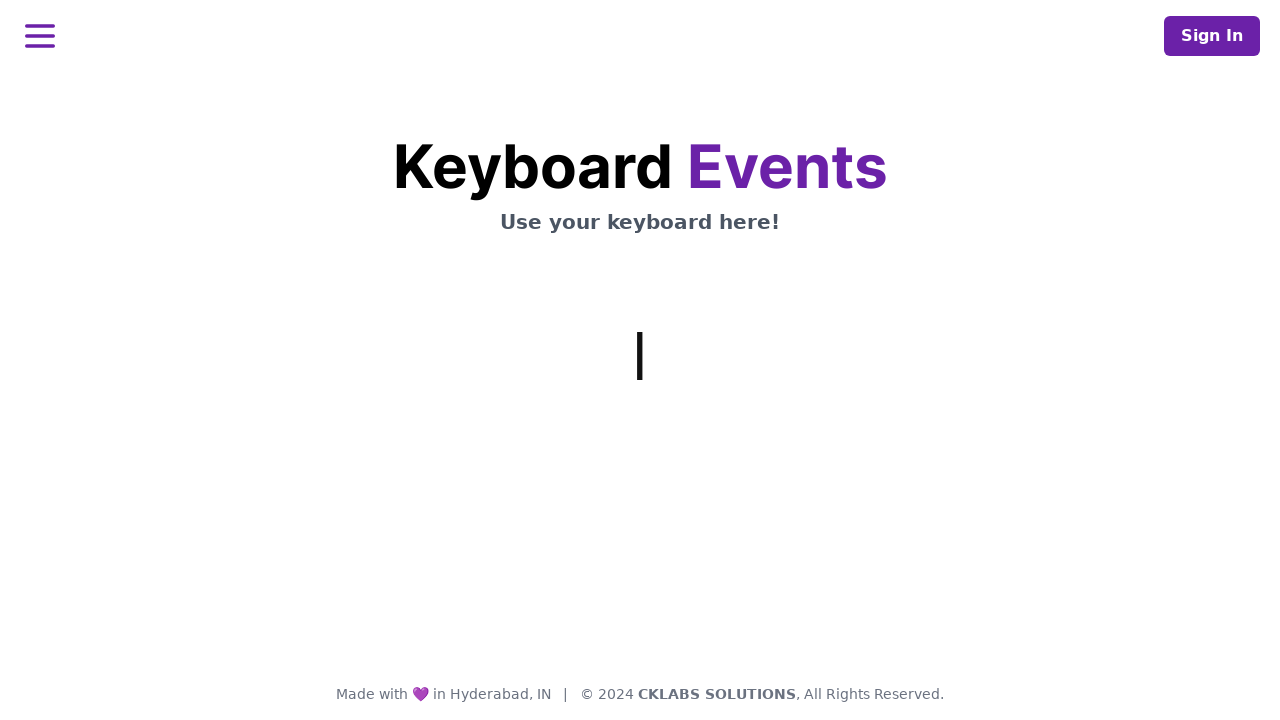

Typed 'This is coming from Playwright!' using keyboard
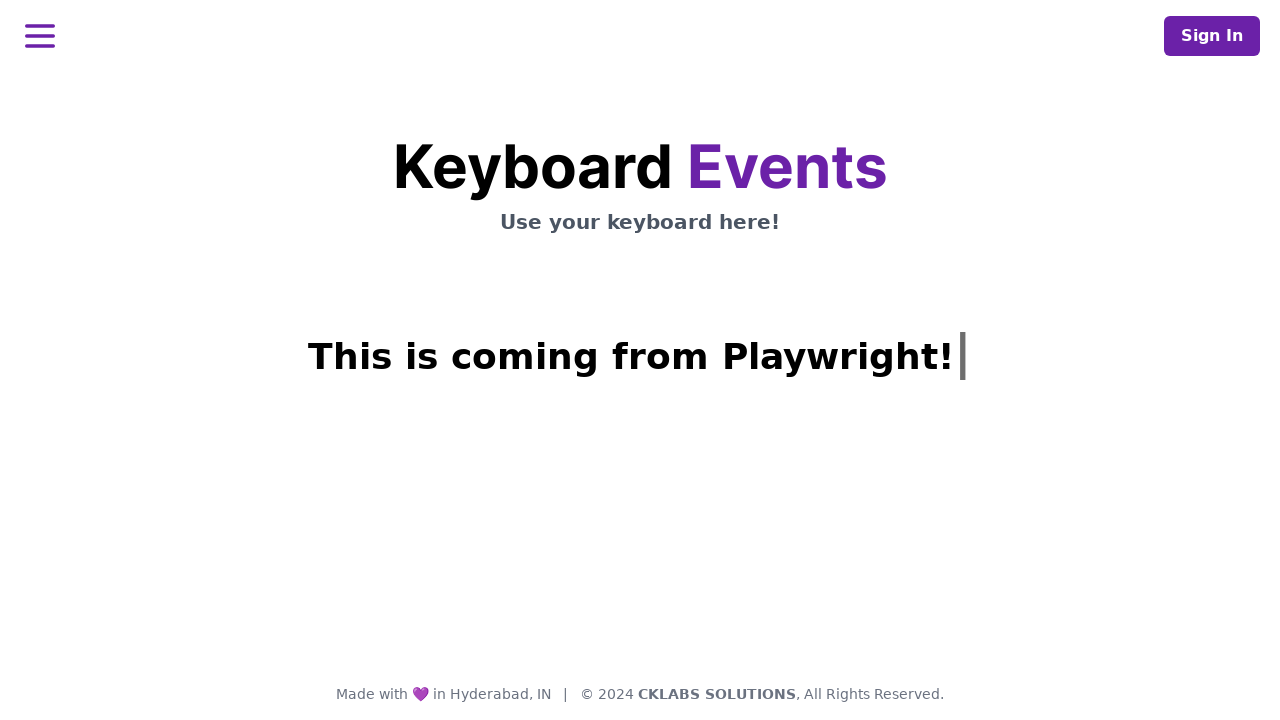

Pressed Enter key
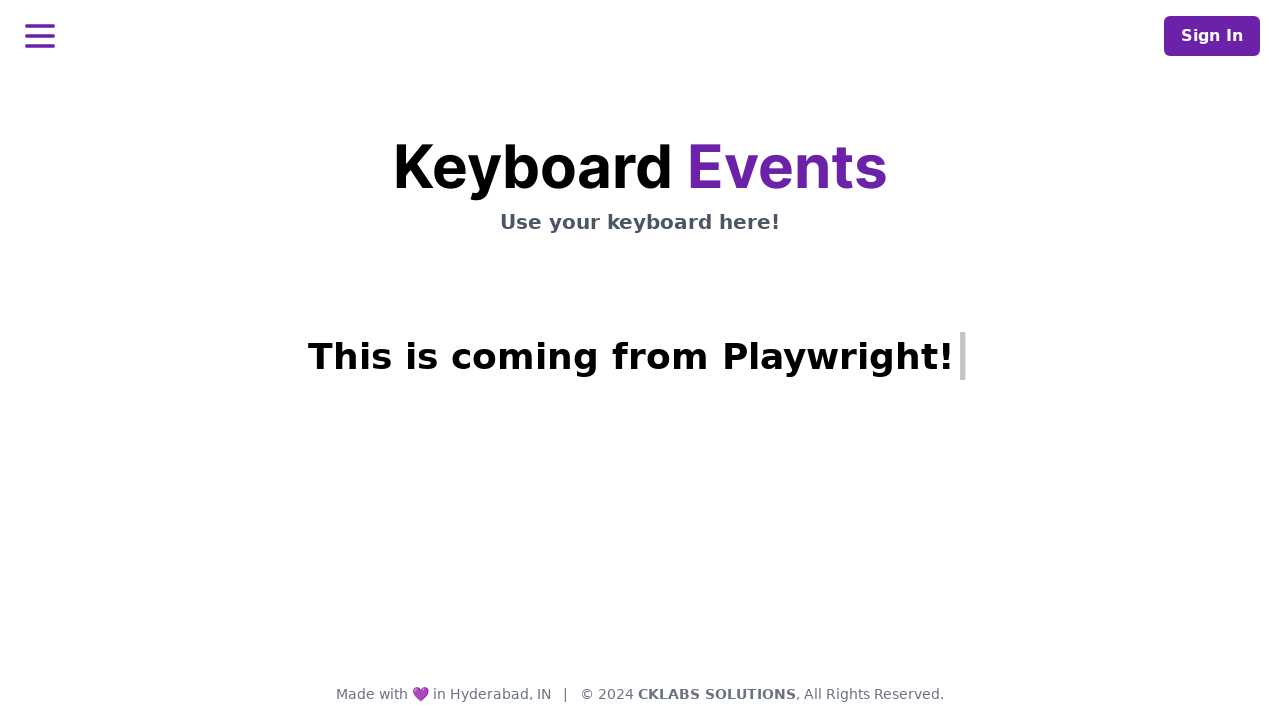

Message appeared on the page - keyboard events test passed
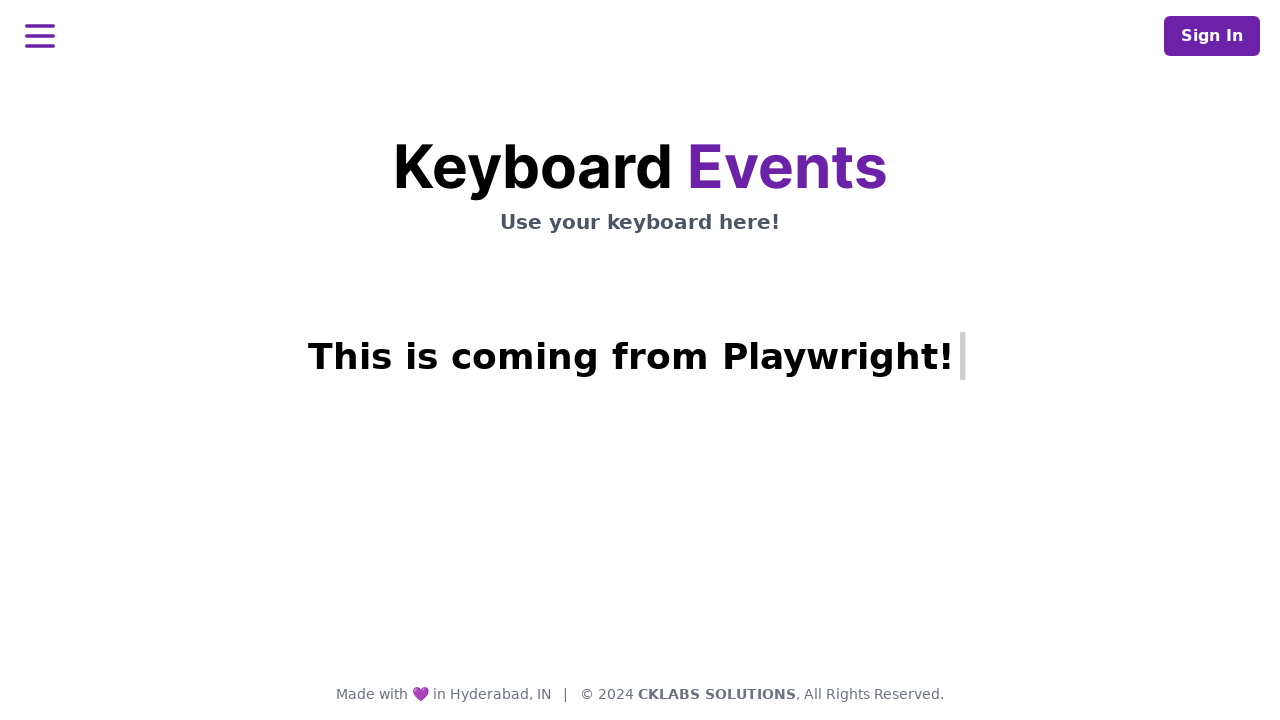

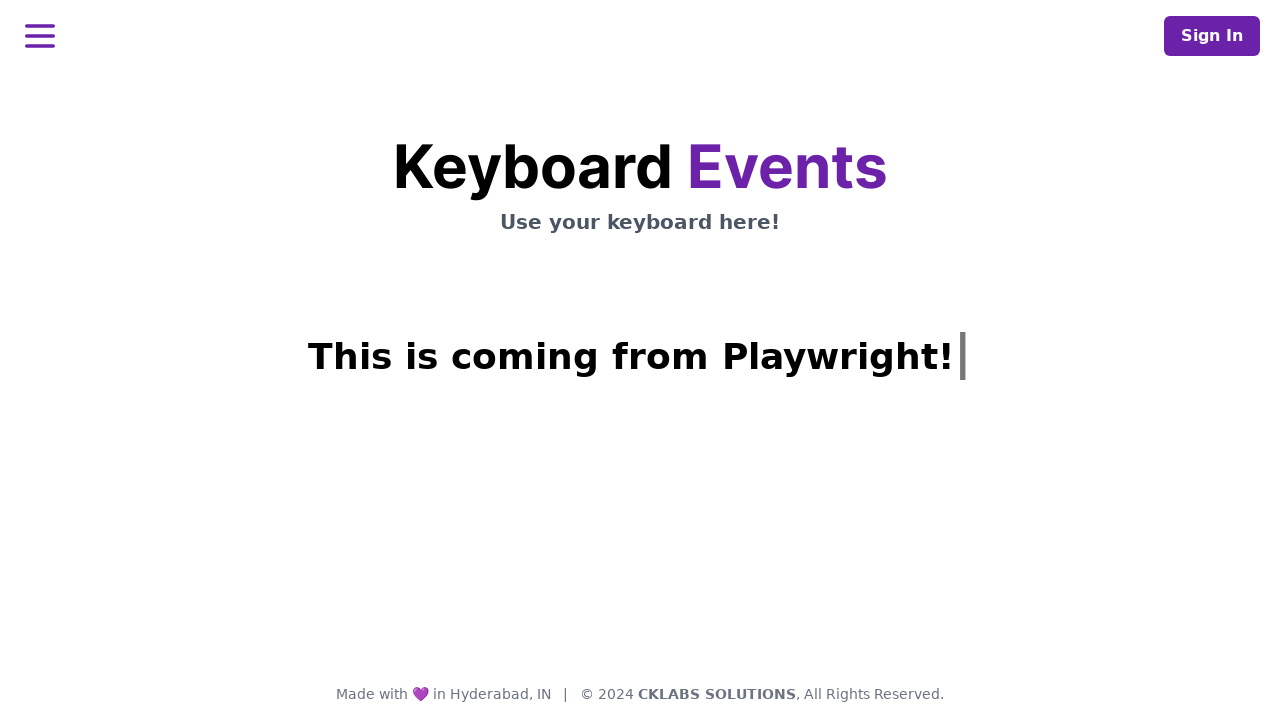